Navigates to My Account page and verifies the page title

Starting URL: https://alchemy.hguy.co/lms

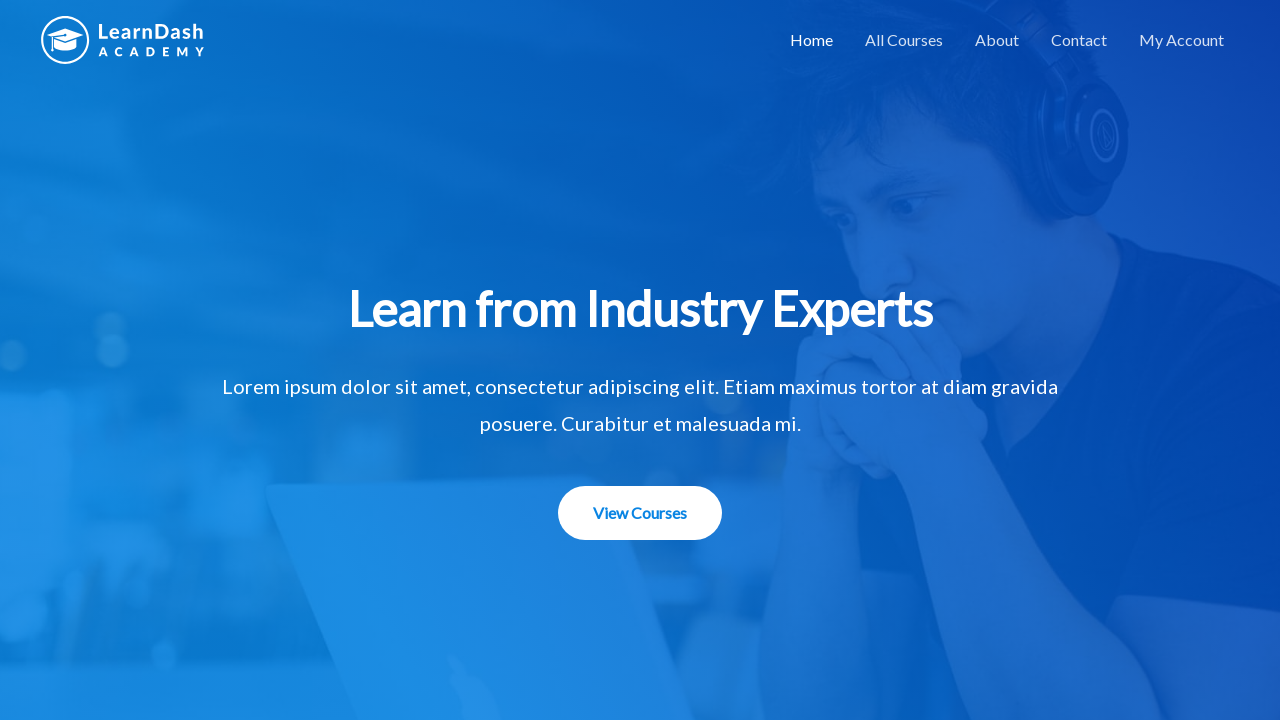

Clicked on My Account menu item at (1182, 40) on #menu-item-1507
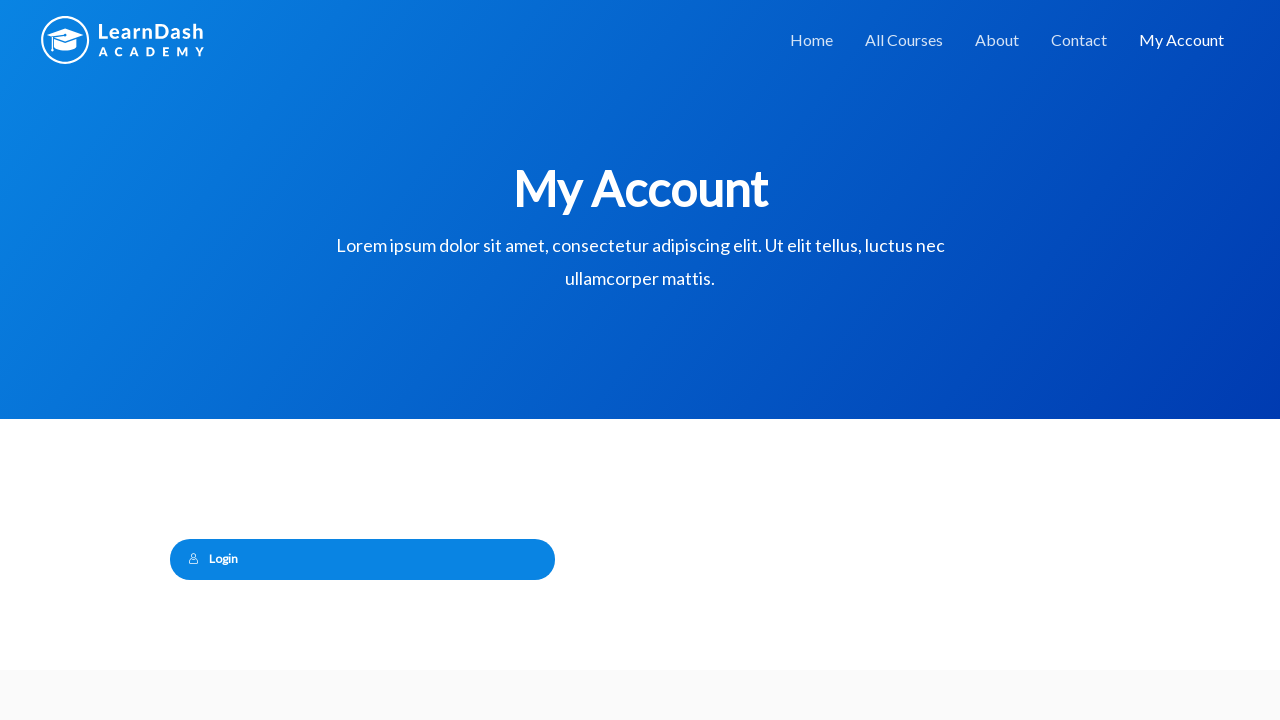

My Account page title element loaded
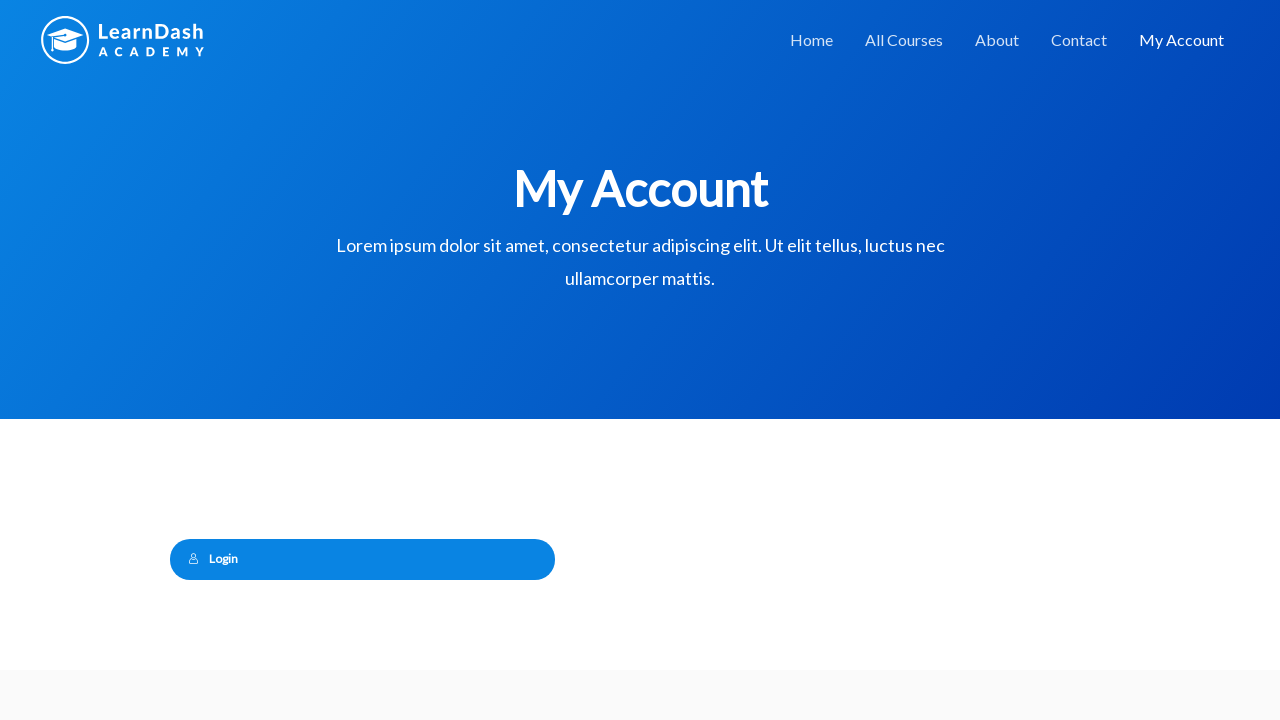

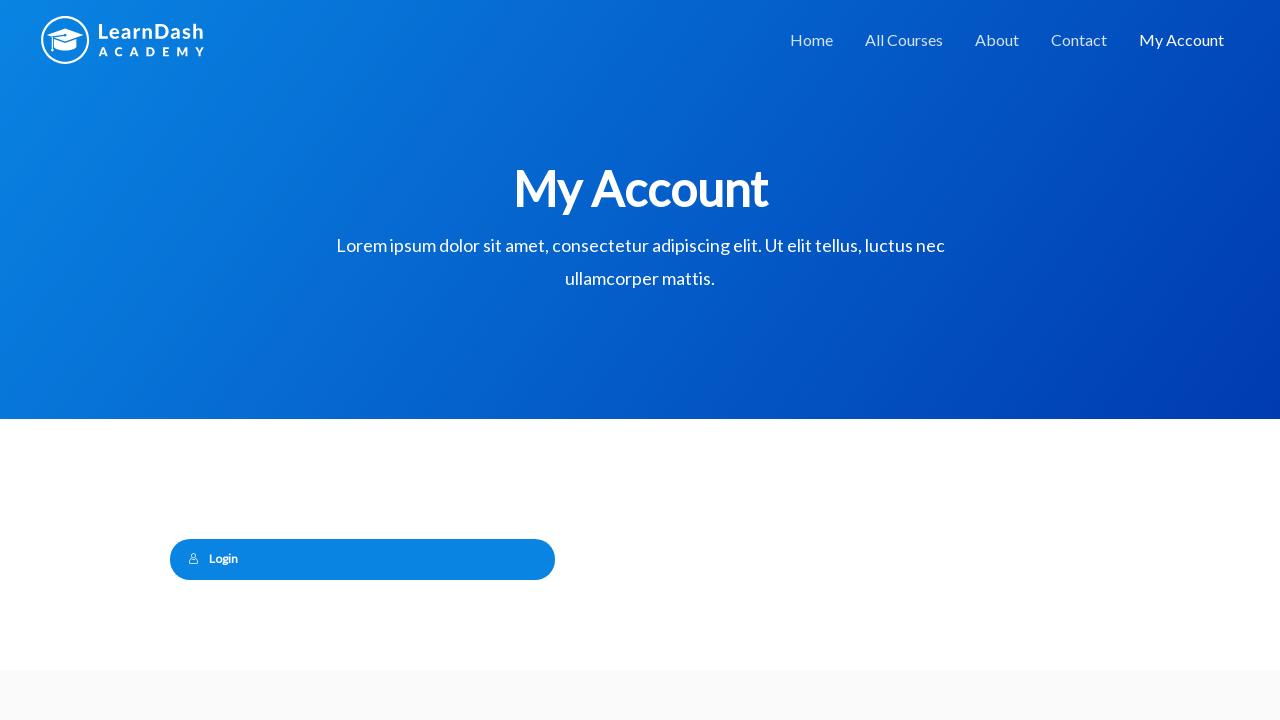